Navigates to the JumpW gaming company website and retrieves the page source HTML content

Starting URL: https://www.jumpw.com/

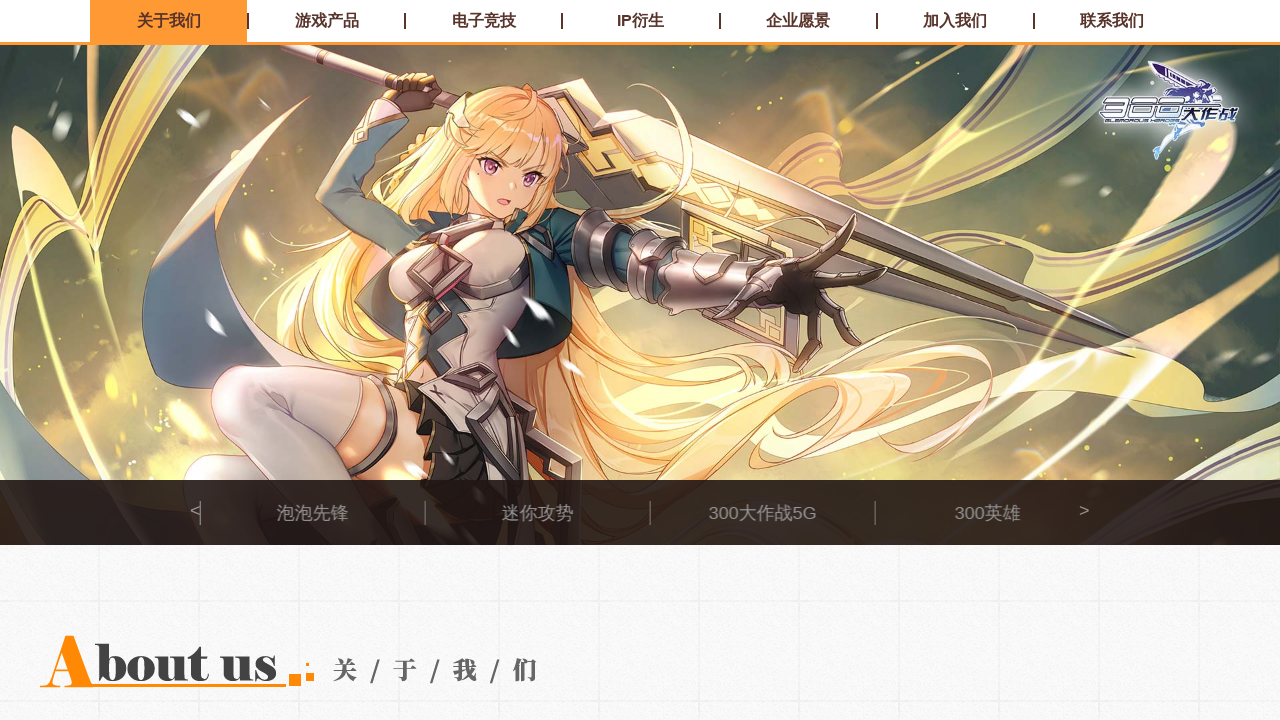

Waited for navbar to load on JumpW website
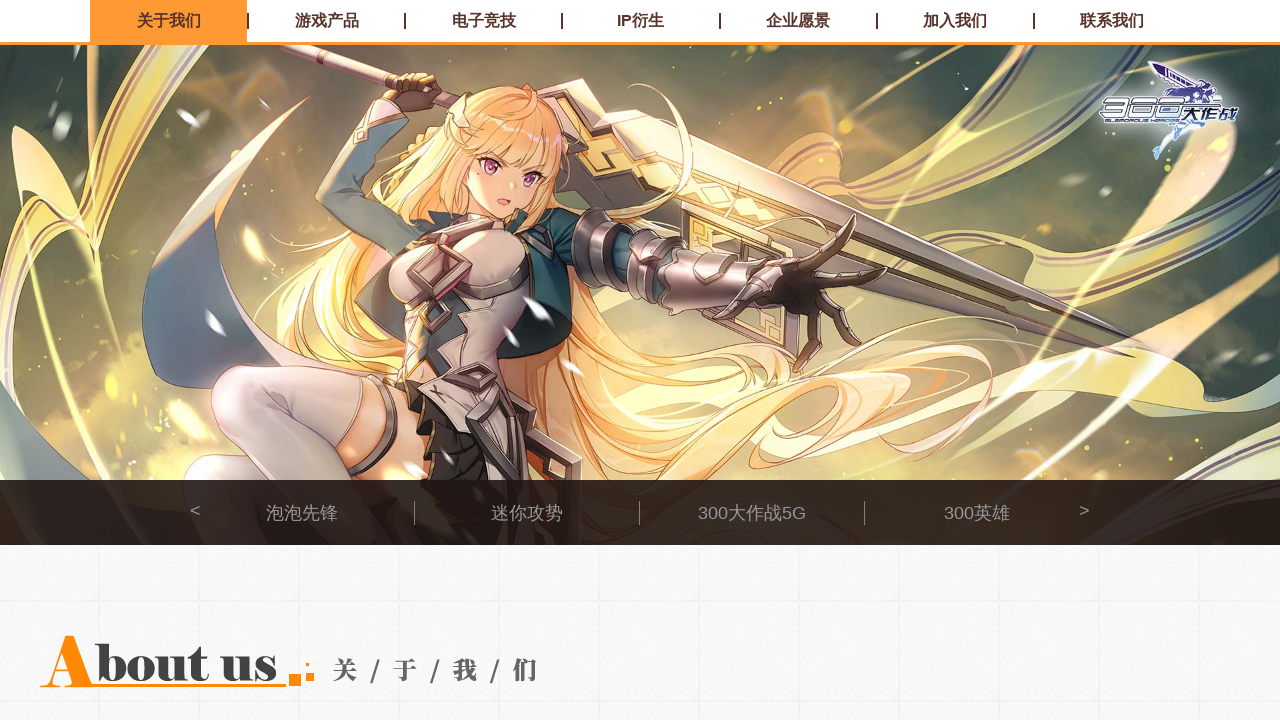

Retrieved page source HTML content from JumpW website
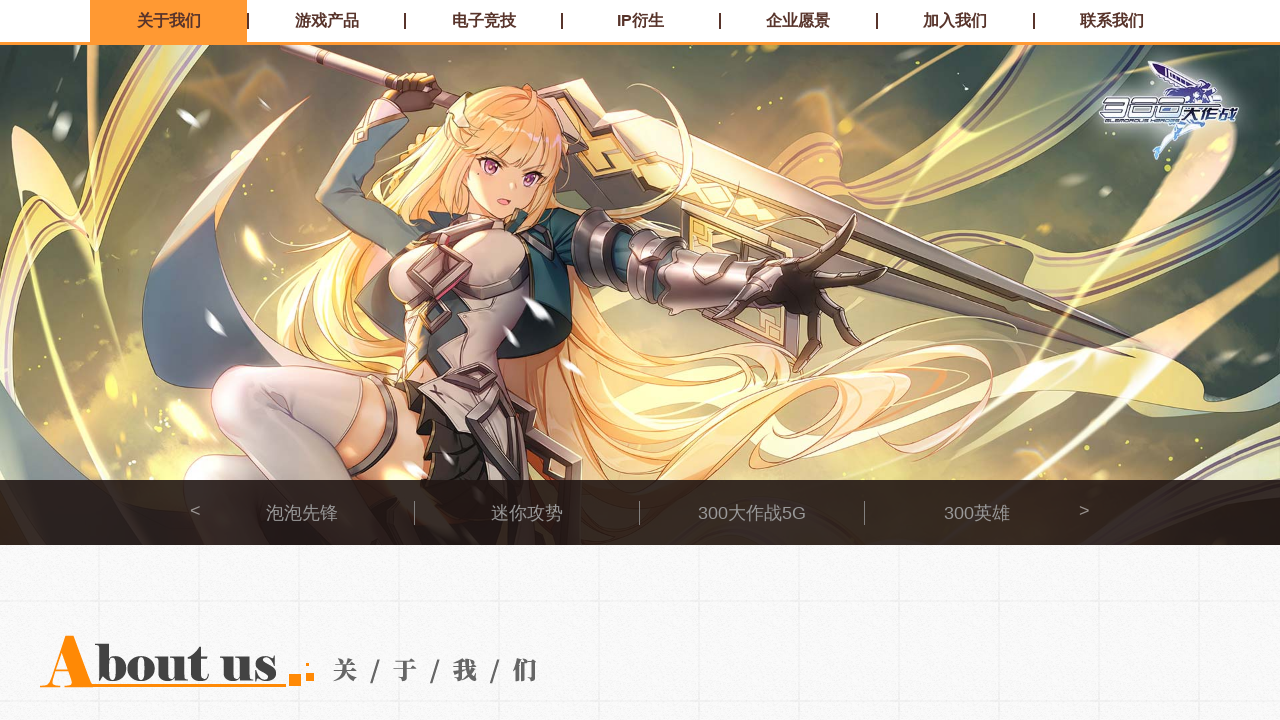

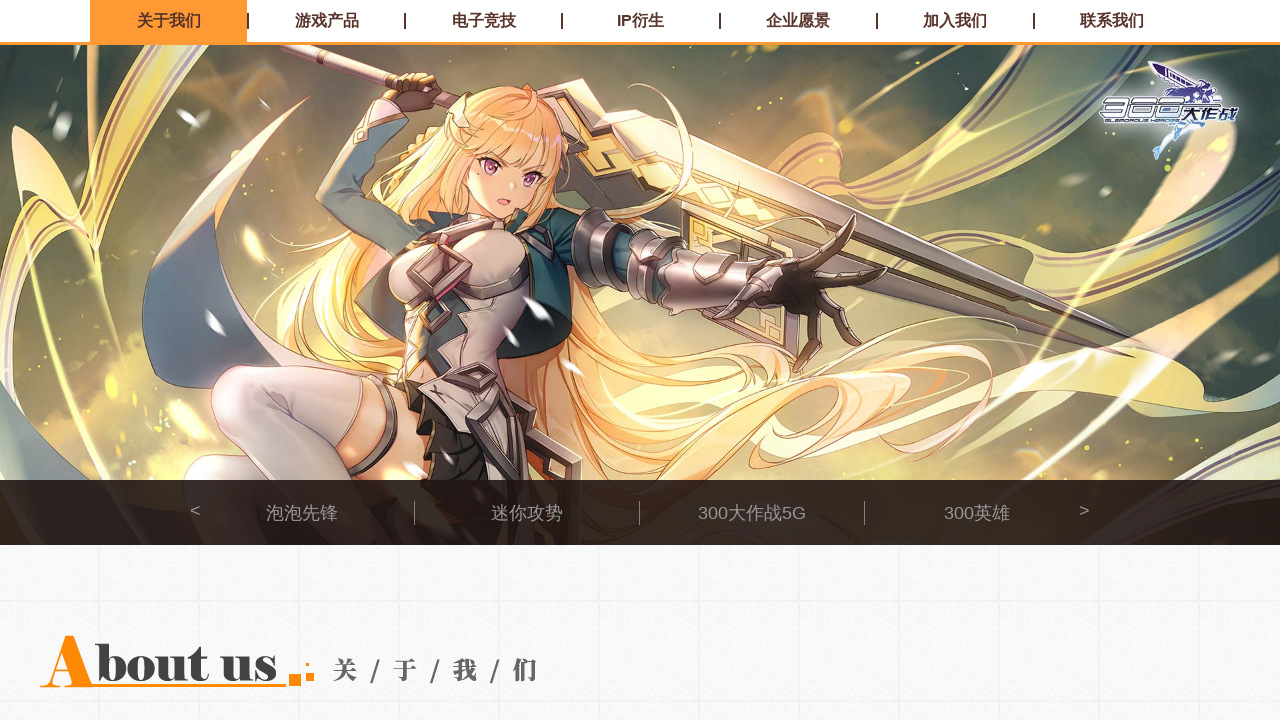